Tests dynamic button clicking by sequentially clicking buttons as they become clickable, then verifies all buttons were clicked

Starting URL: https://testpages.herokuapp.com/styled/dynamic-buttons-simple.html

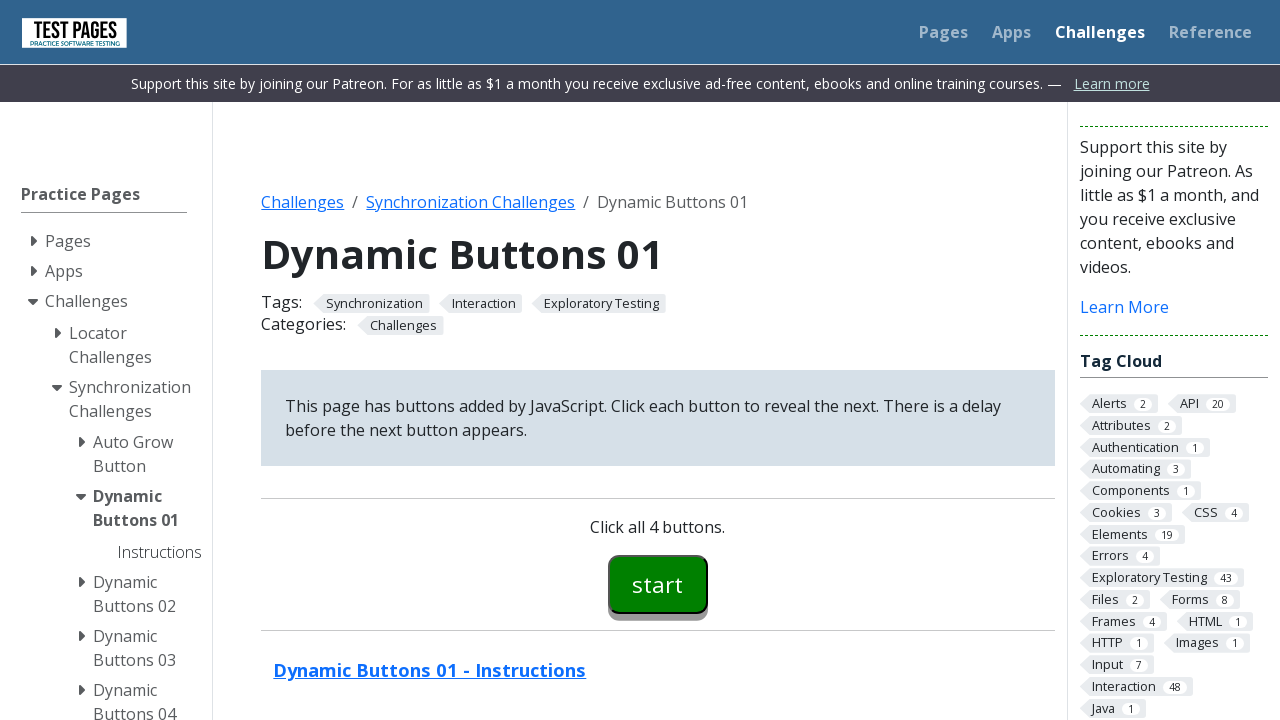

Waited for button00 to become visible
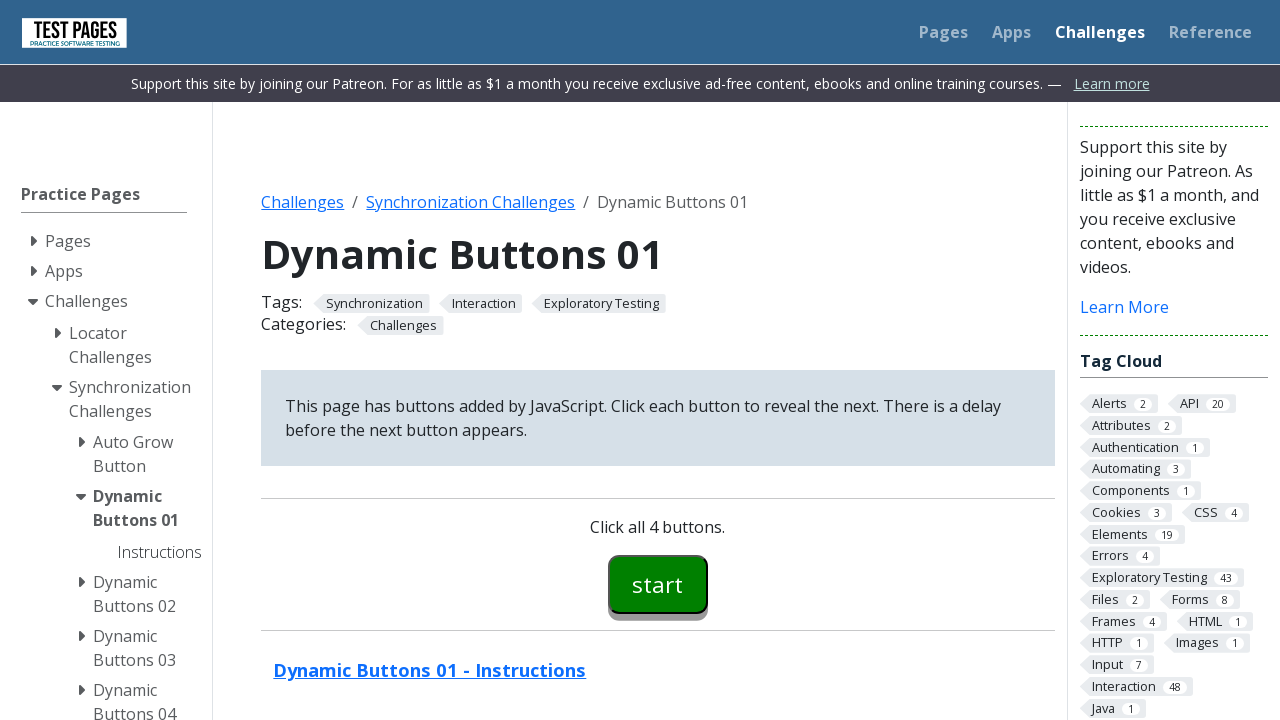

Clicked button00 at (658, 584) on #button00
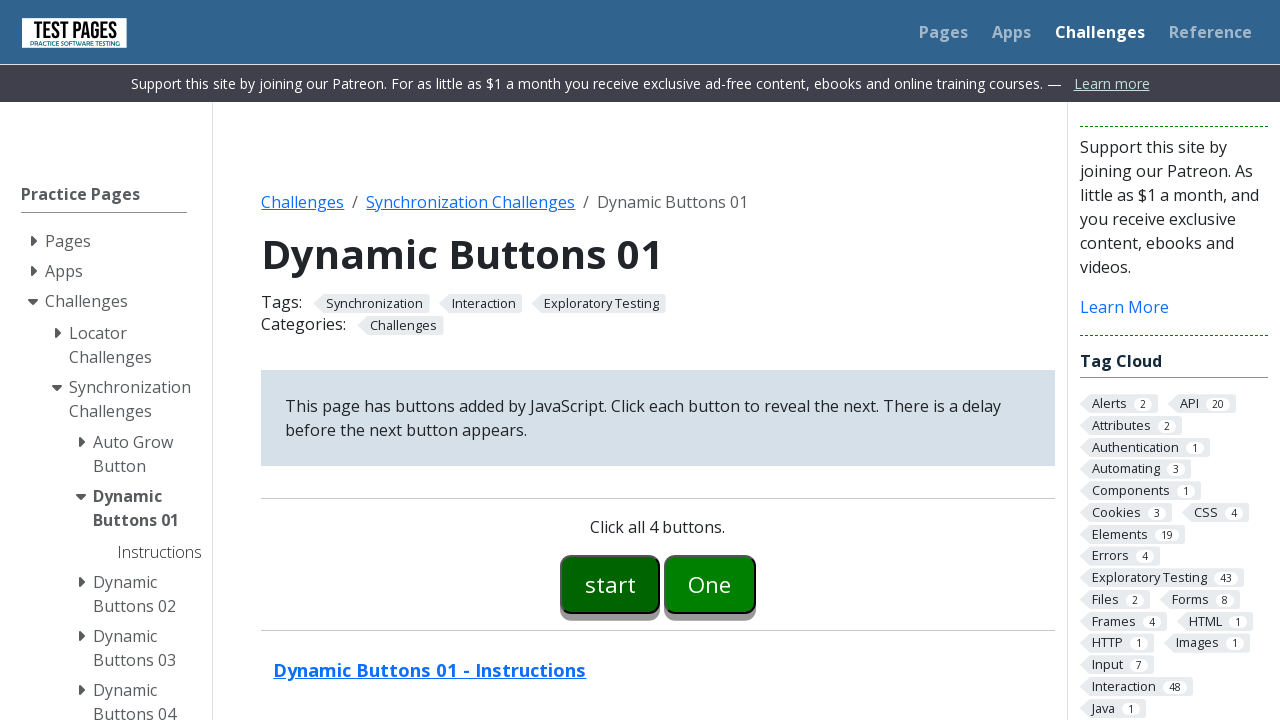

Waited for button01 to become visible
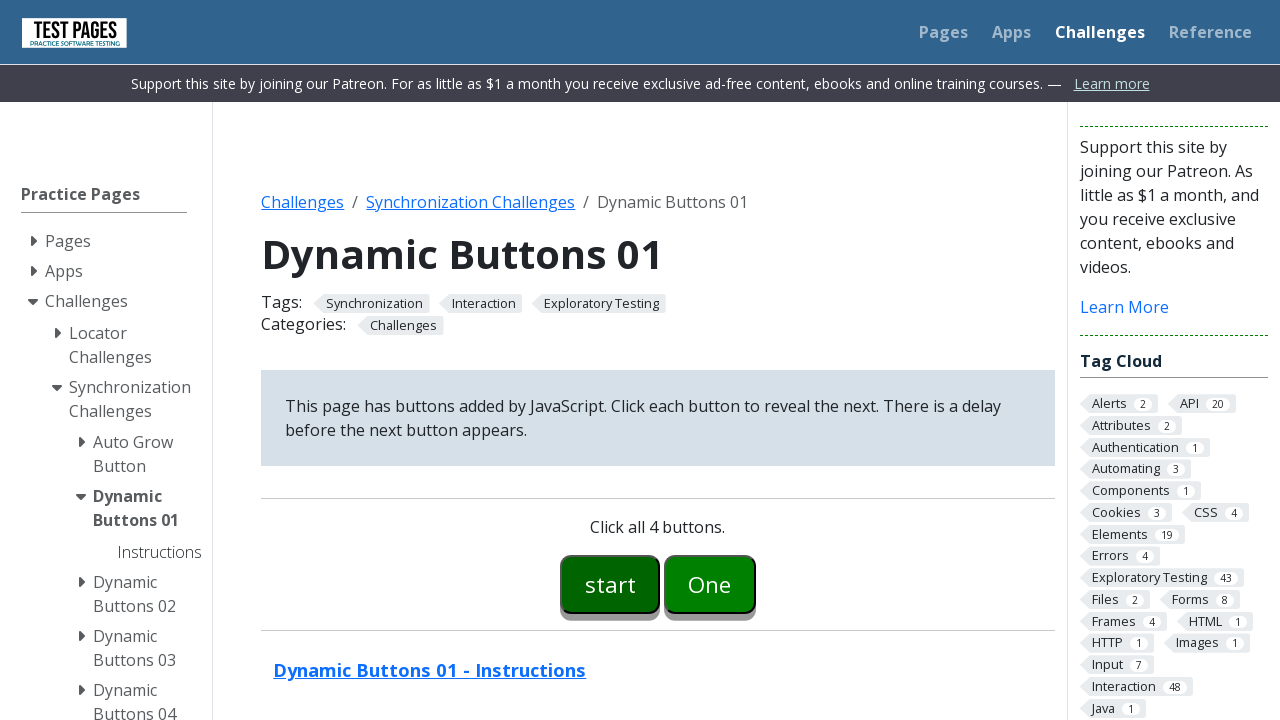

Clicked button01 at (710, 584) on #button01
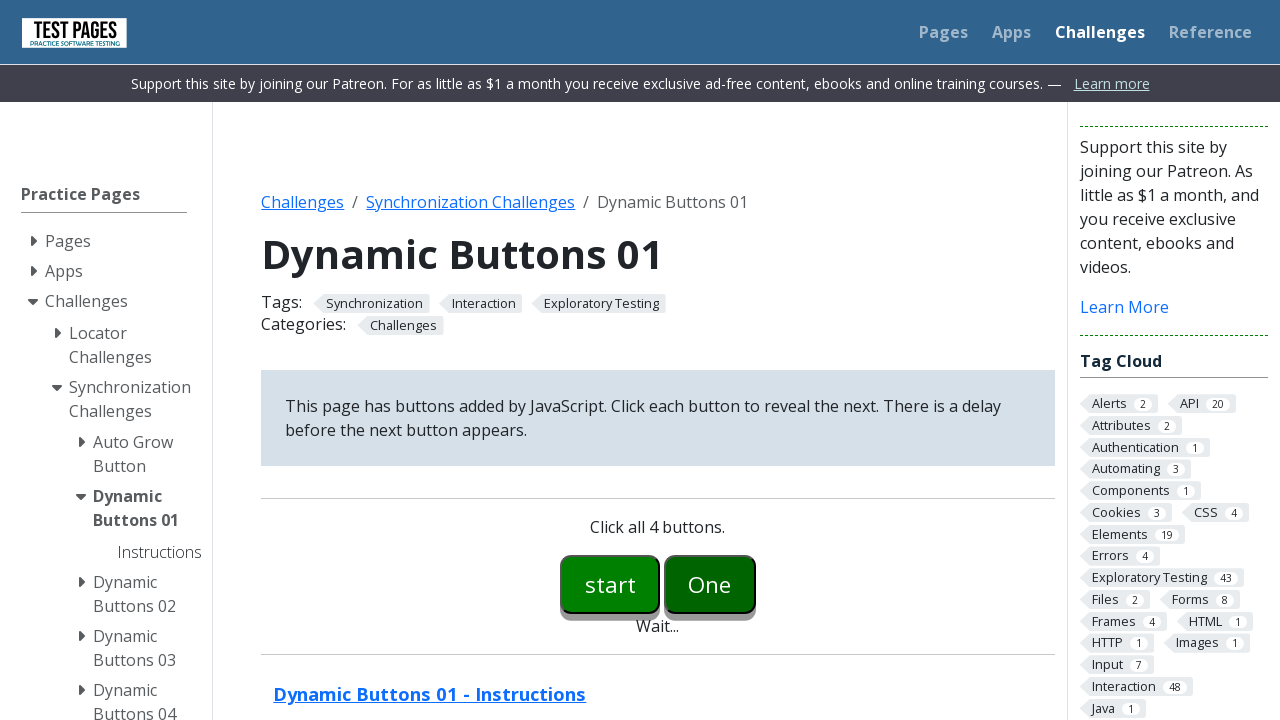

Waited for button02 to become visible
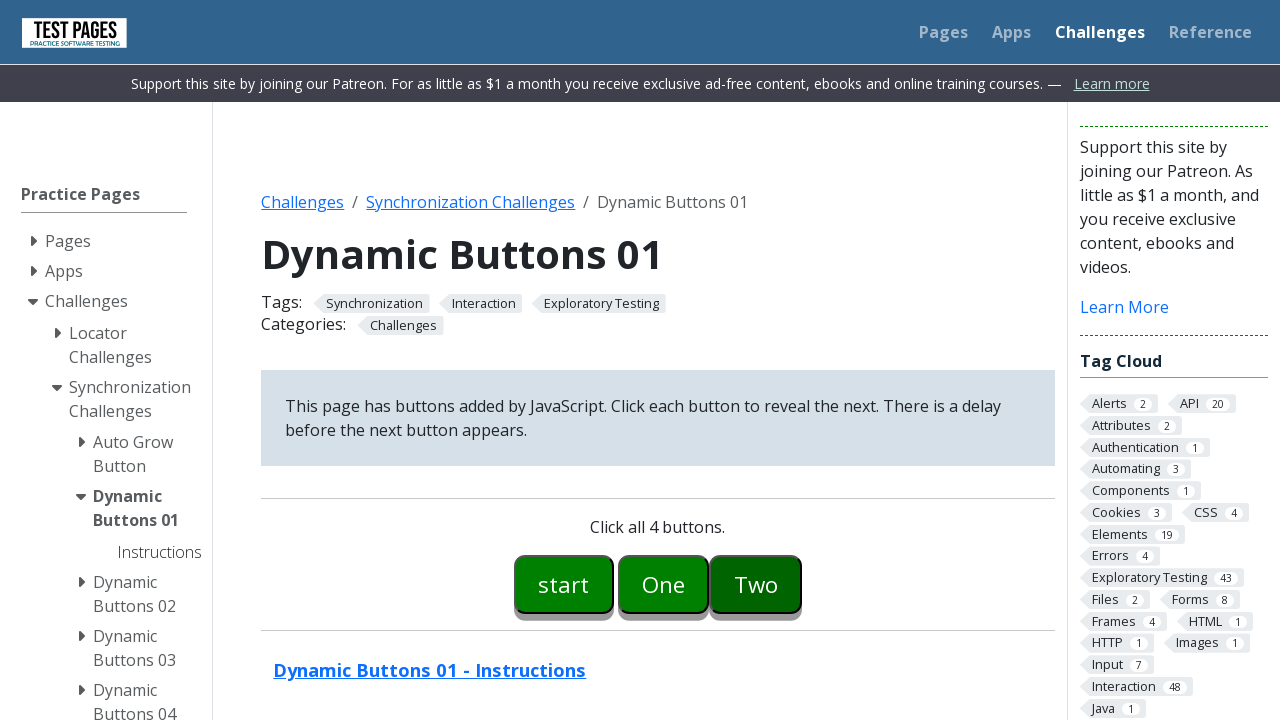

Clicked button02 at (756, 584) on #button02
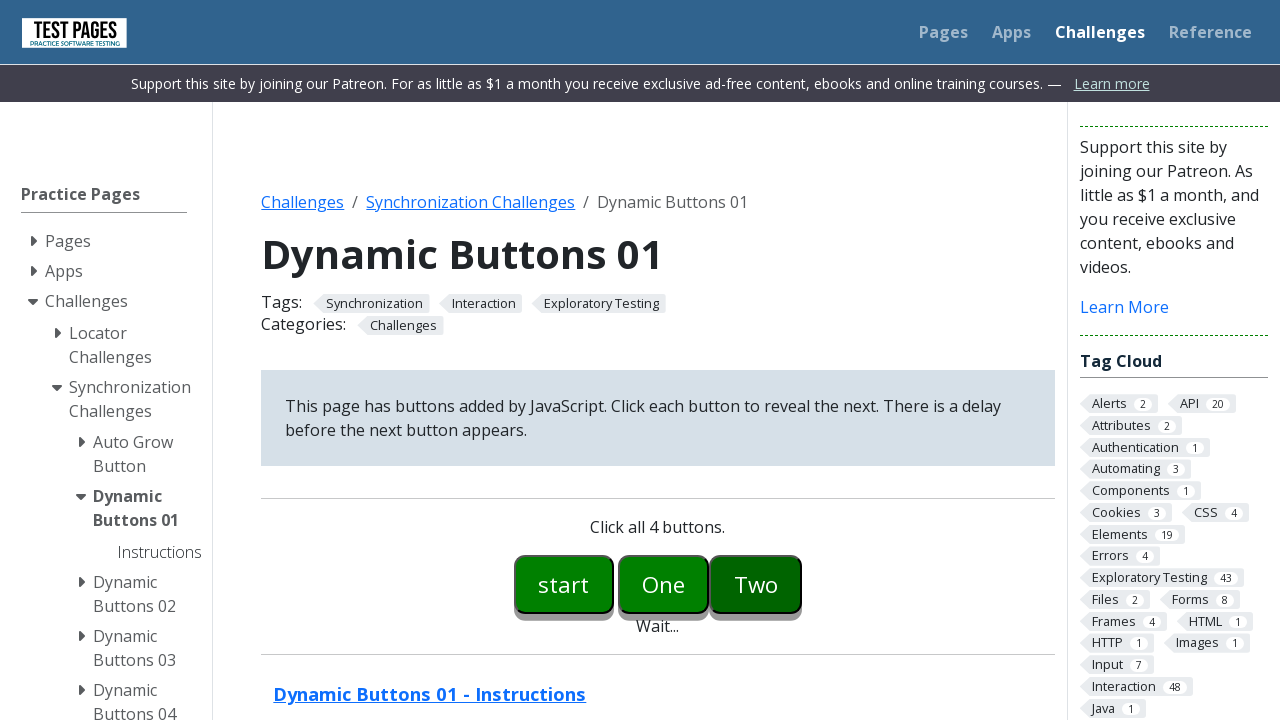

Waited for button03 to become visible
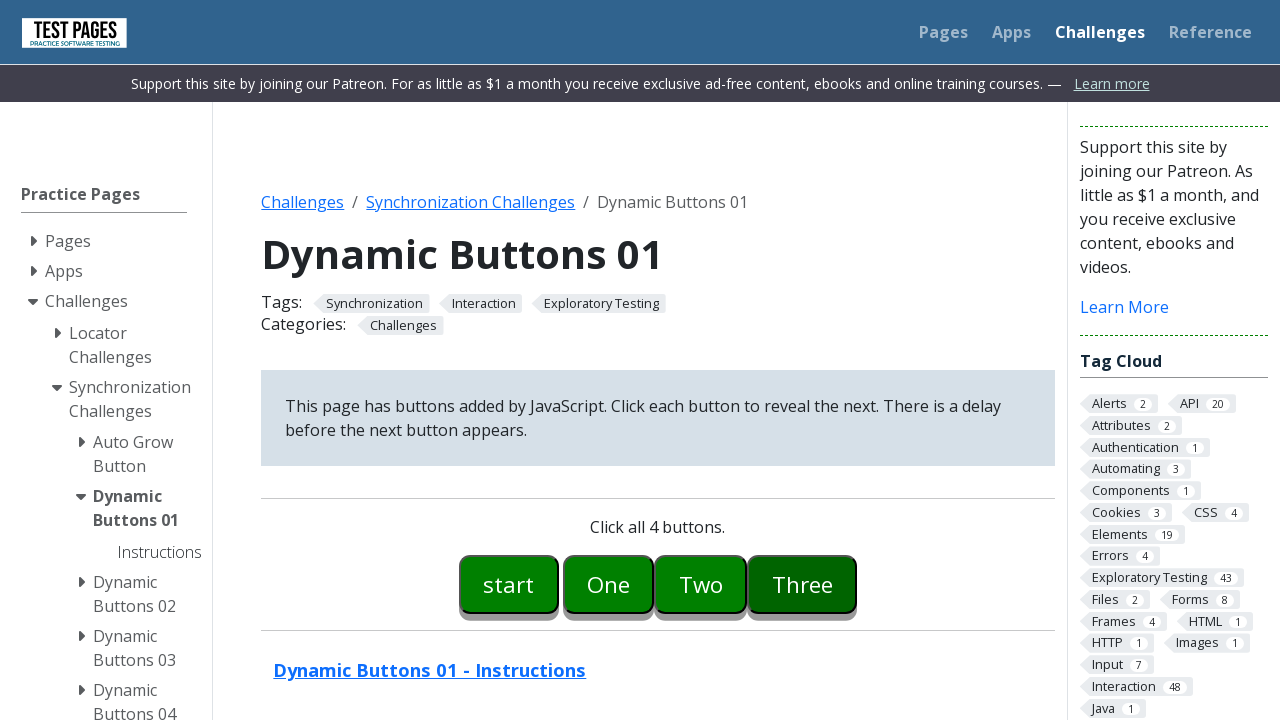

Clicked button03 at (802, 584) on #button03
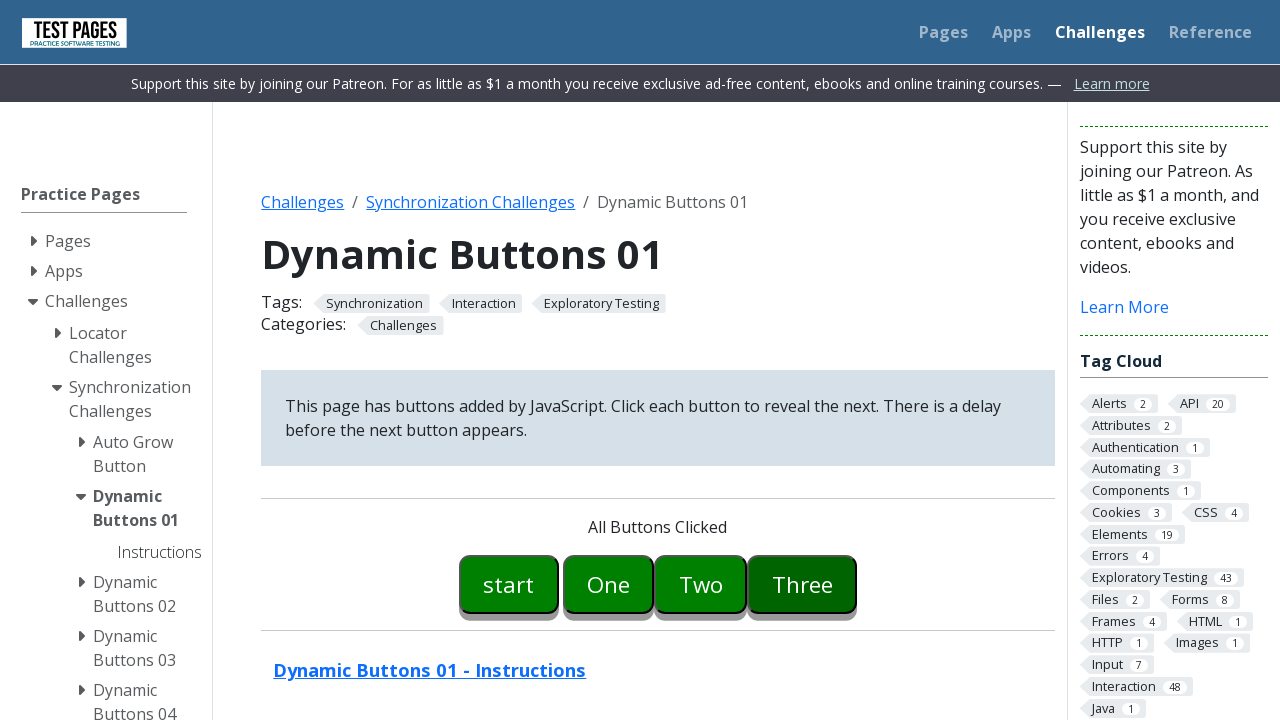

Verified all buttons were clicked - success message appeared
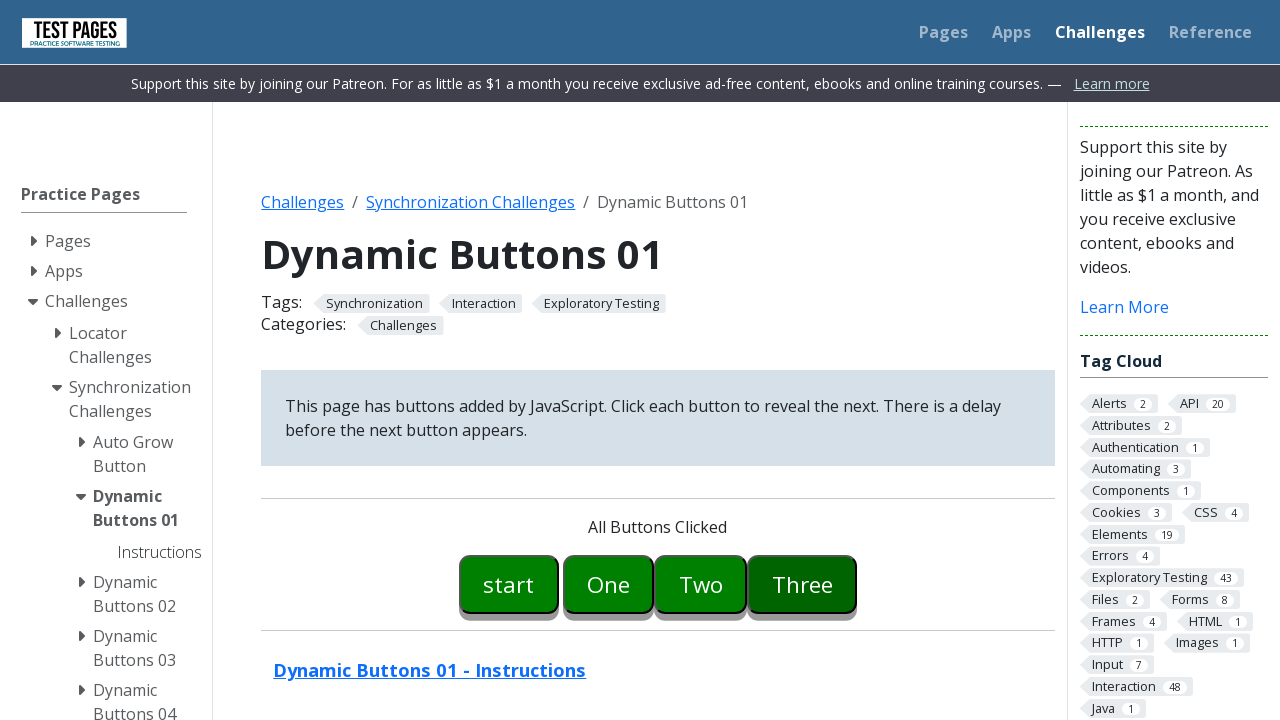

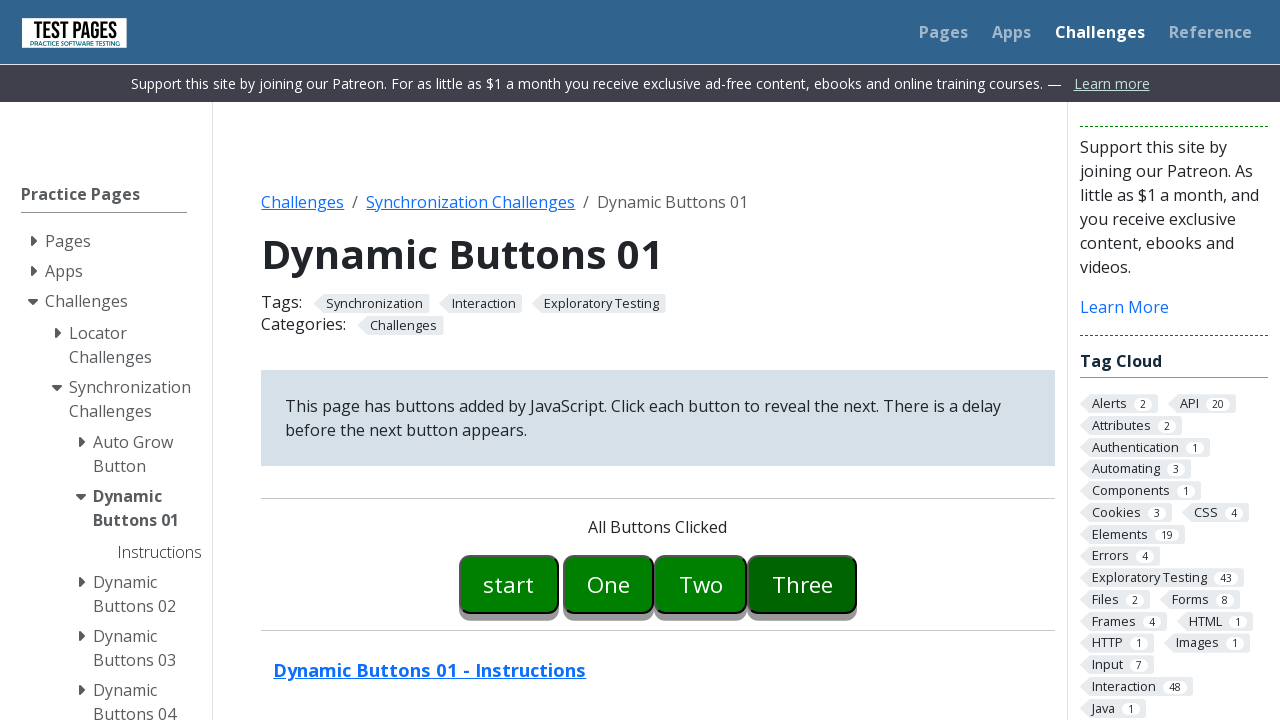